Tests browser window resizing by setting a specific window dimension after navigating to a practice page

Starting URL: https://vctcpune.com/selenium/practice.html

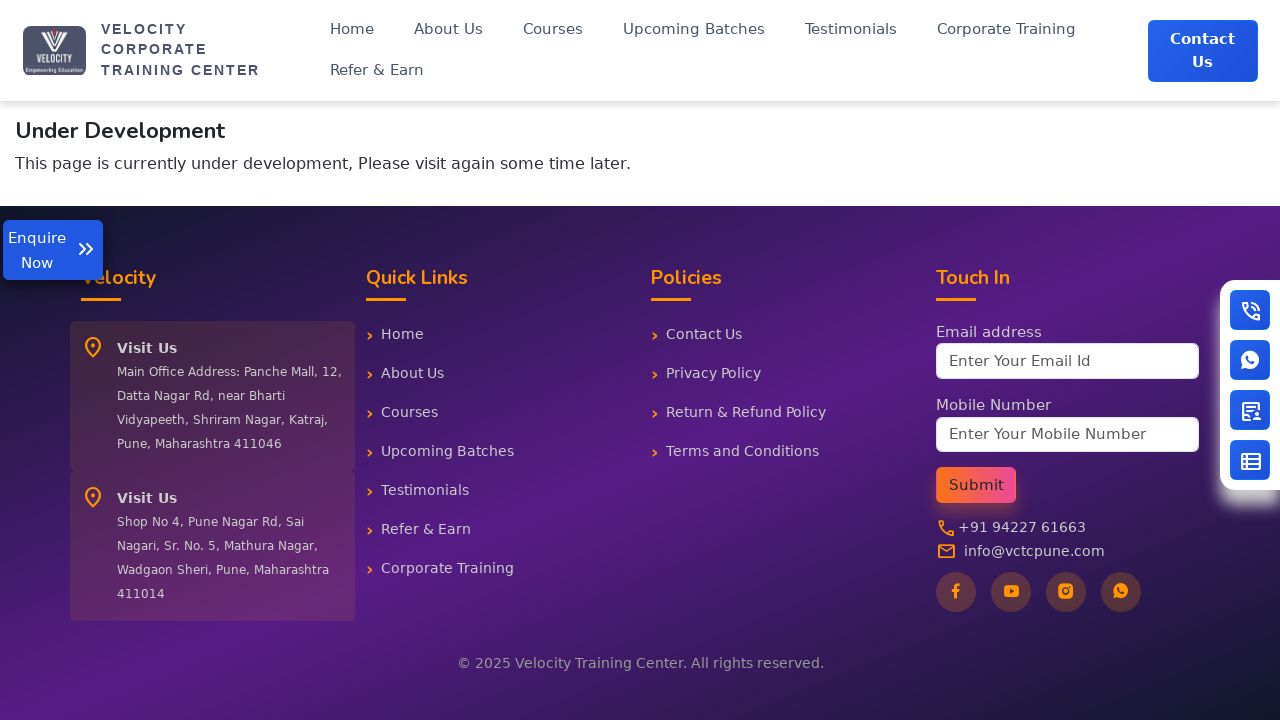

Navigated to practice page at https://vctcpune.com/selenium/practice.html
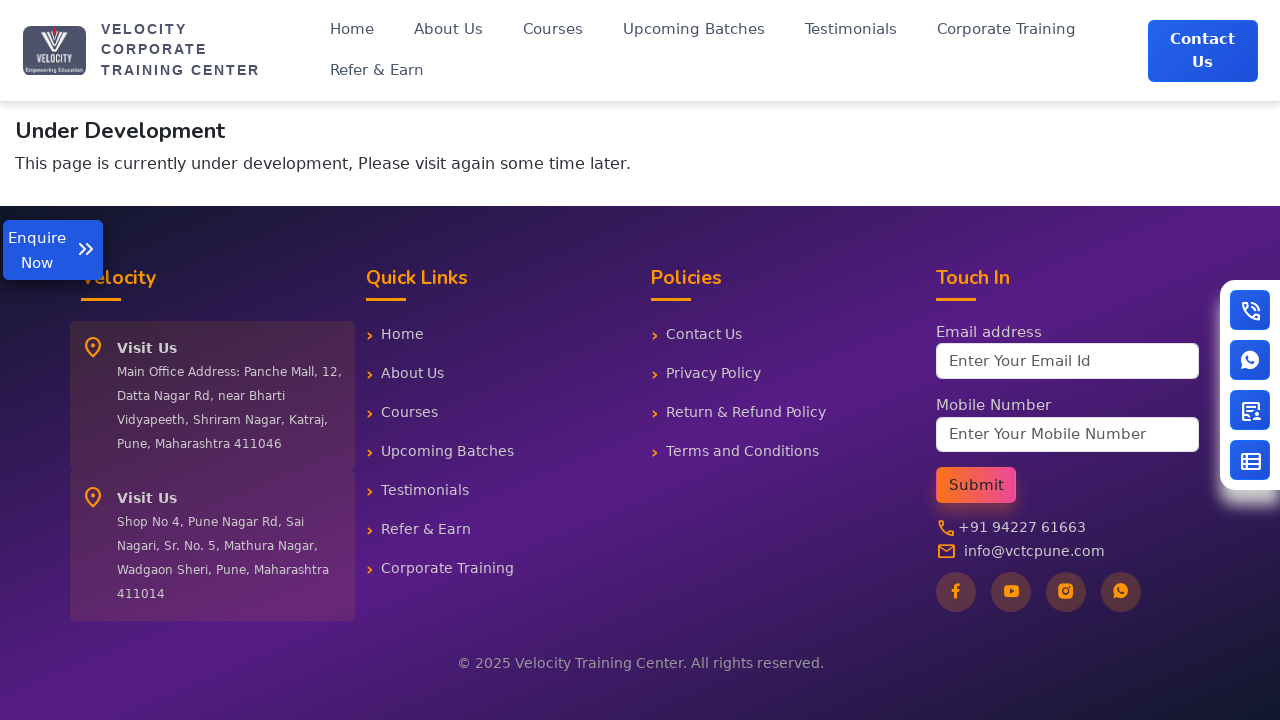

Set browser window size to 1000x500 pixels
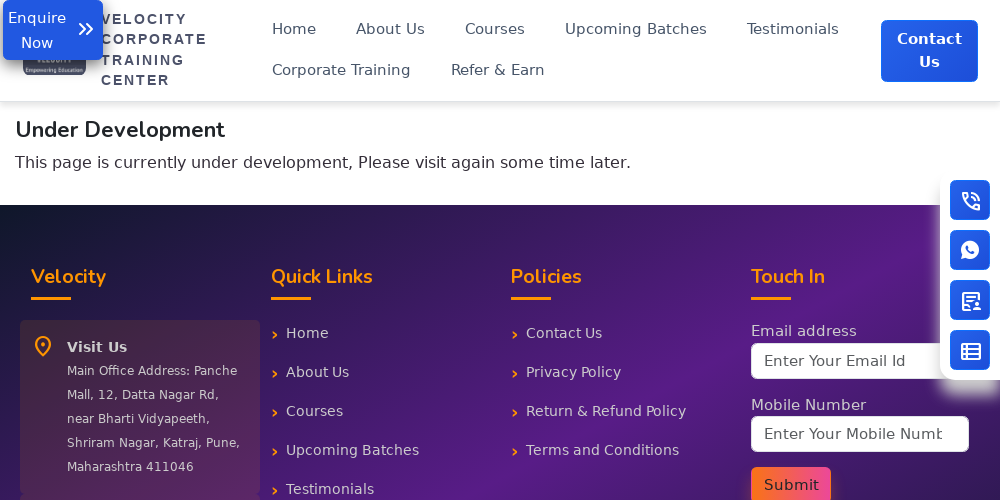

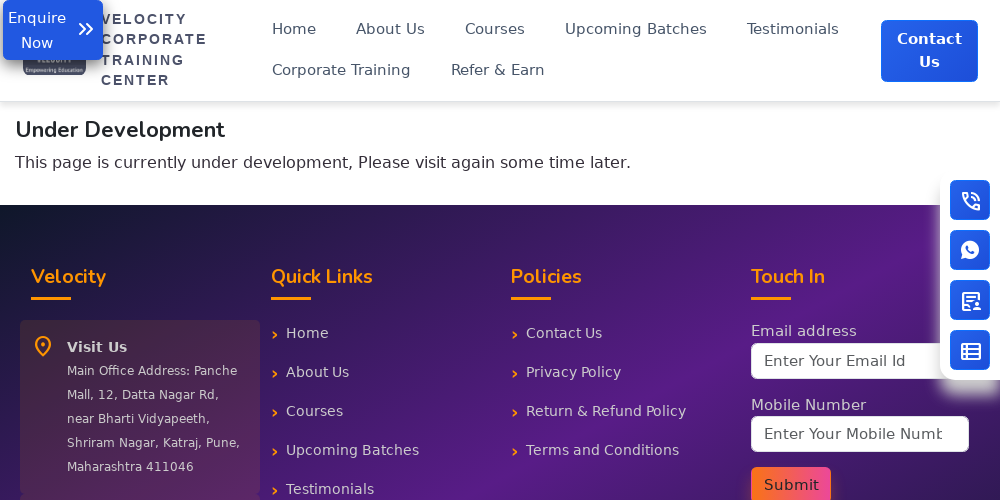